Tests marking all todo items as completed using the toggle-all checkbox

Starting URL: https://demo.playwright.dev/todomvc

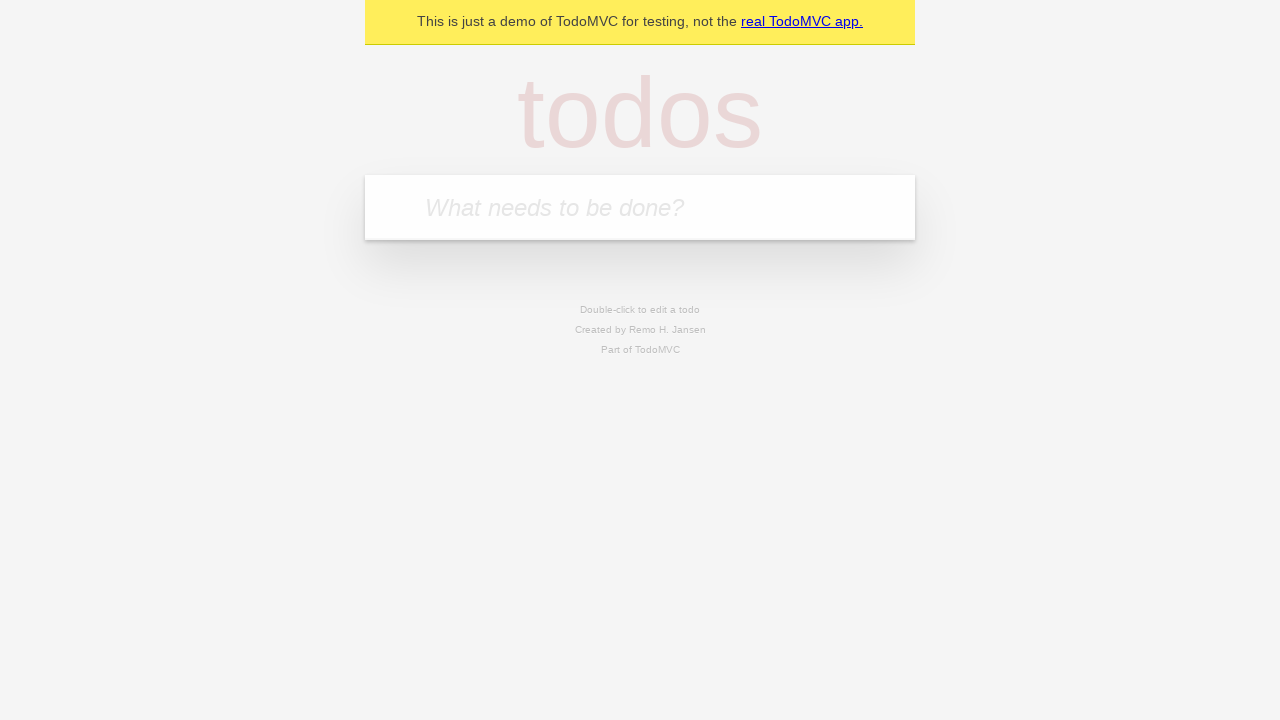

Filled first todo input with 'buy some cheese' on internal:attr=[placeholder="What needs to be done?"i]
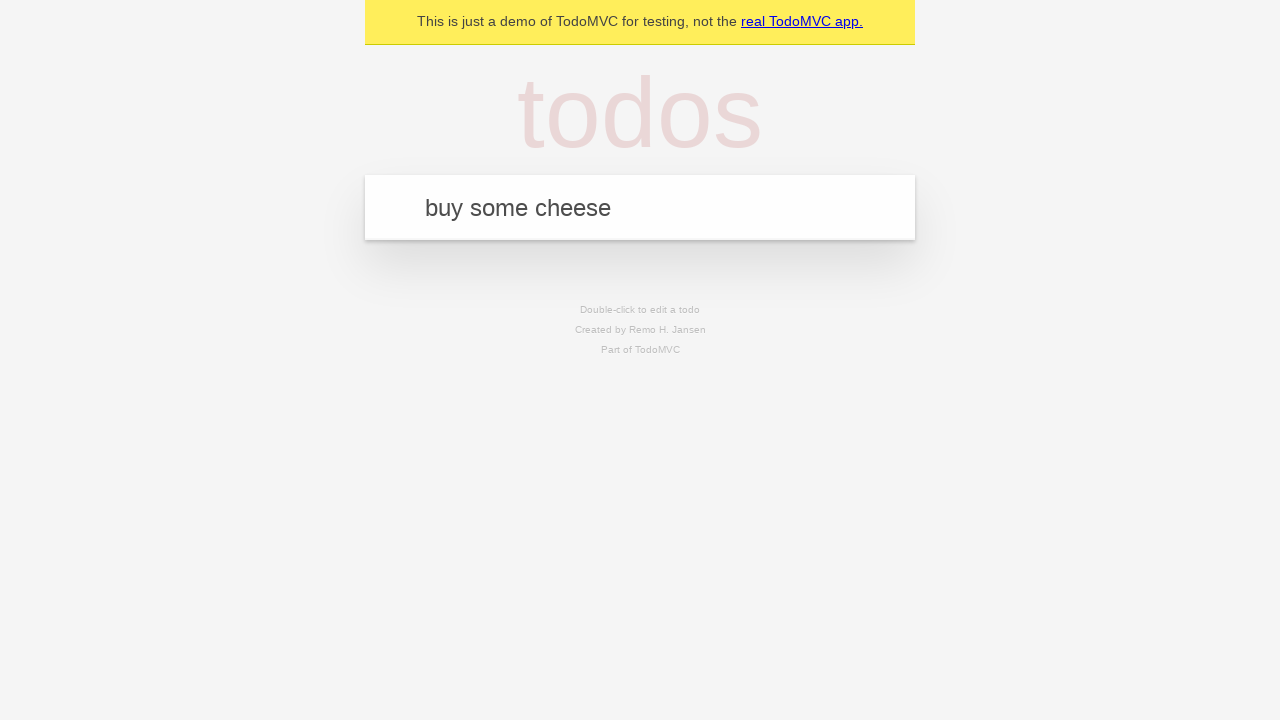

Pressed Enter to create first todo item on internal:attr=[placeholder="What needs to be done?"i]
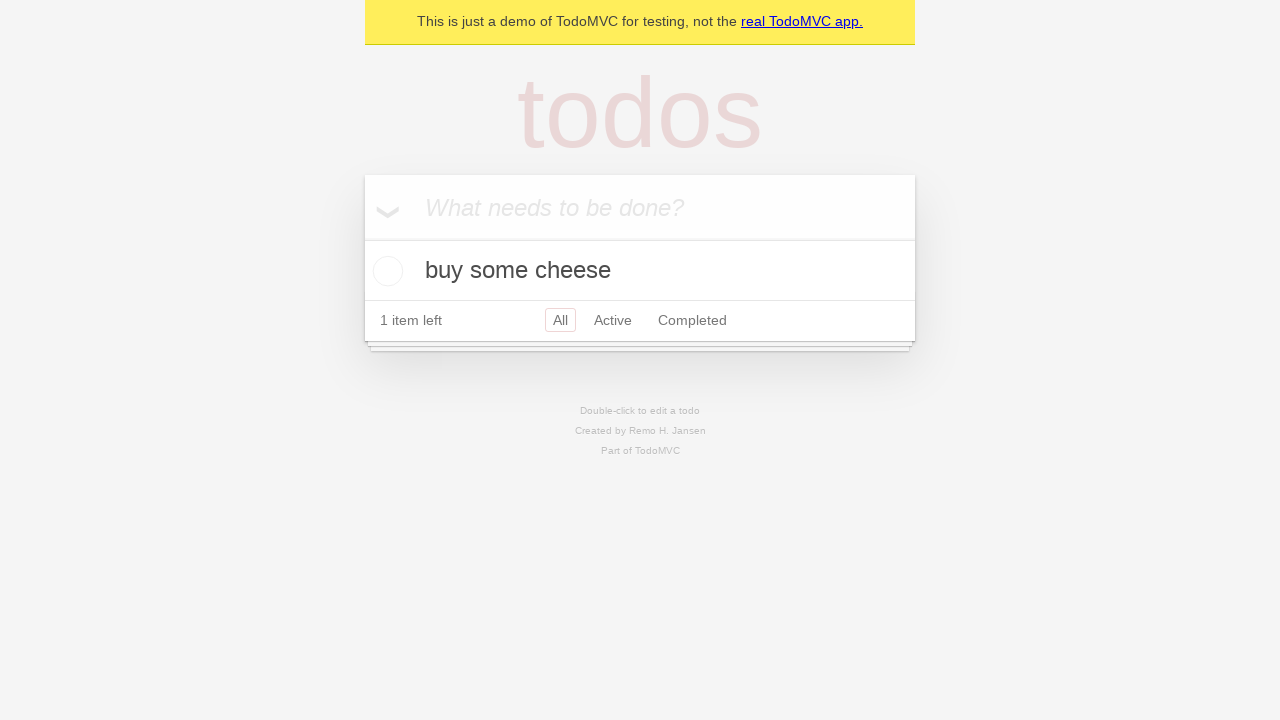

Filled second todo input with 'feed the cat' on internal:attr=[placeholder="What needs to be done?"i]
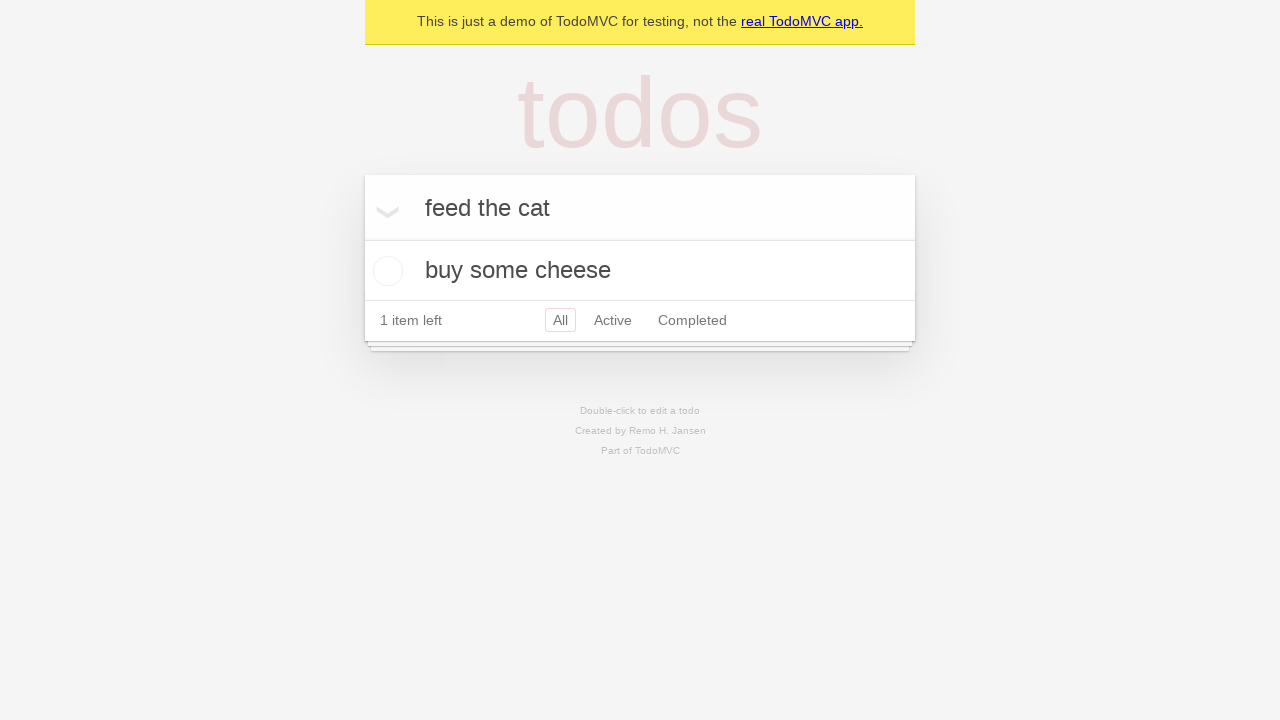

Pressed Enter to create second todo item on internal:attr=[placeholder="What needs to be done?"i]
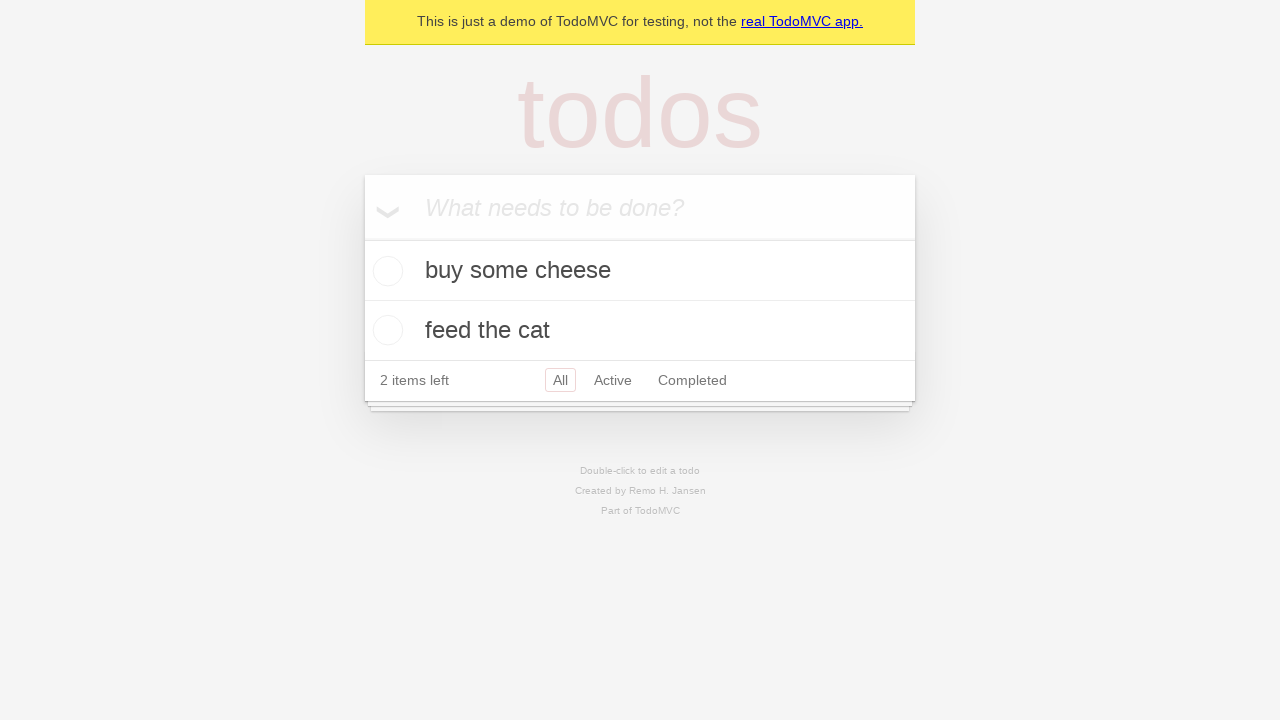

Filled third todo input with 'book a doctors appointment' on internal:attr=[placeholder="What needs to be done?"i]
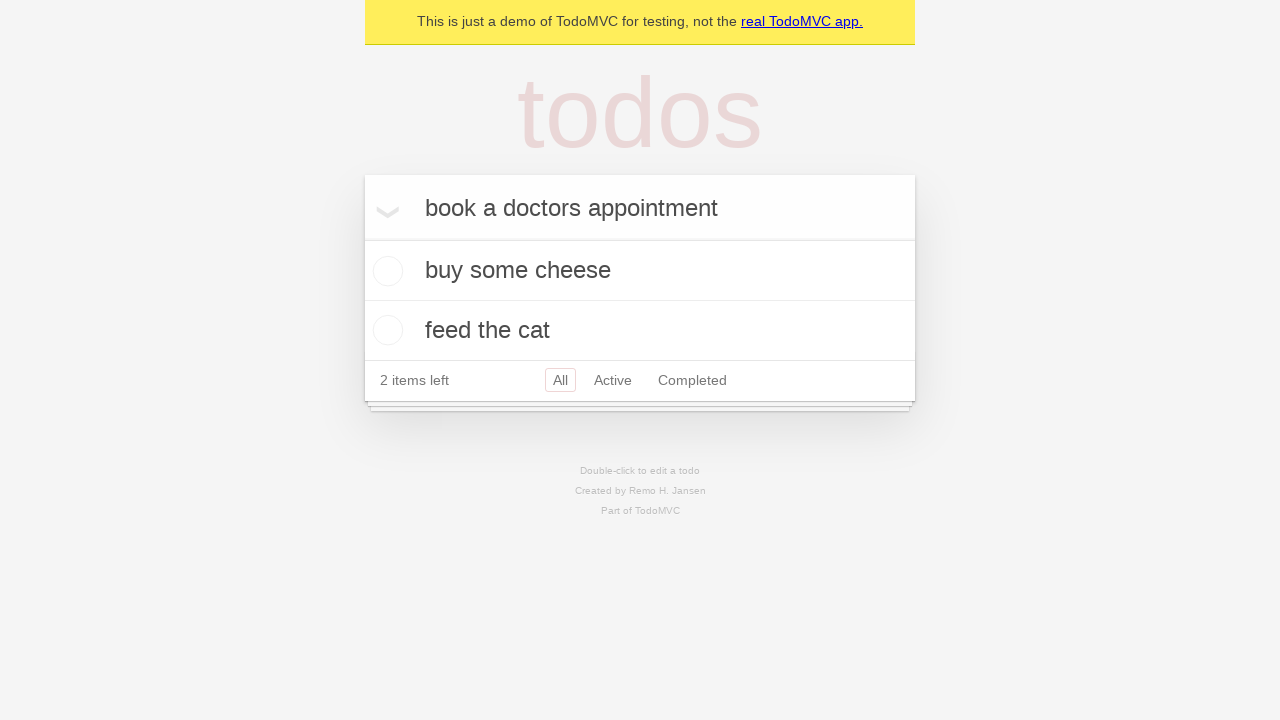

Pressed Enter to create third todo item on internal:attr=[placeholder="What needs to be done?"i]
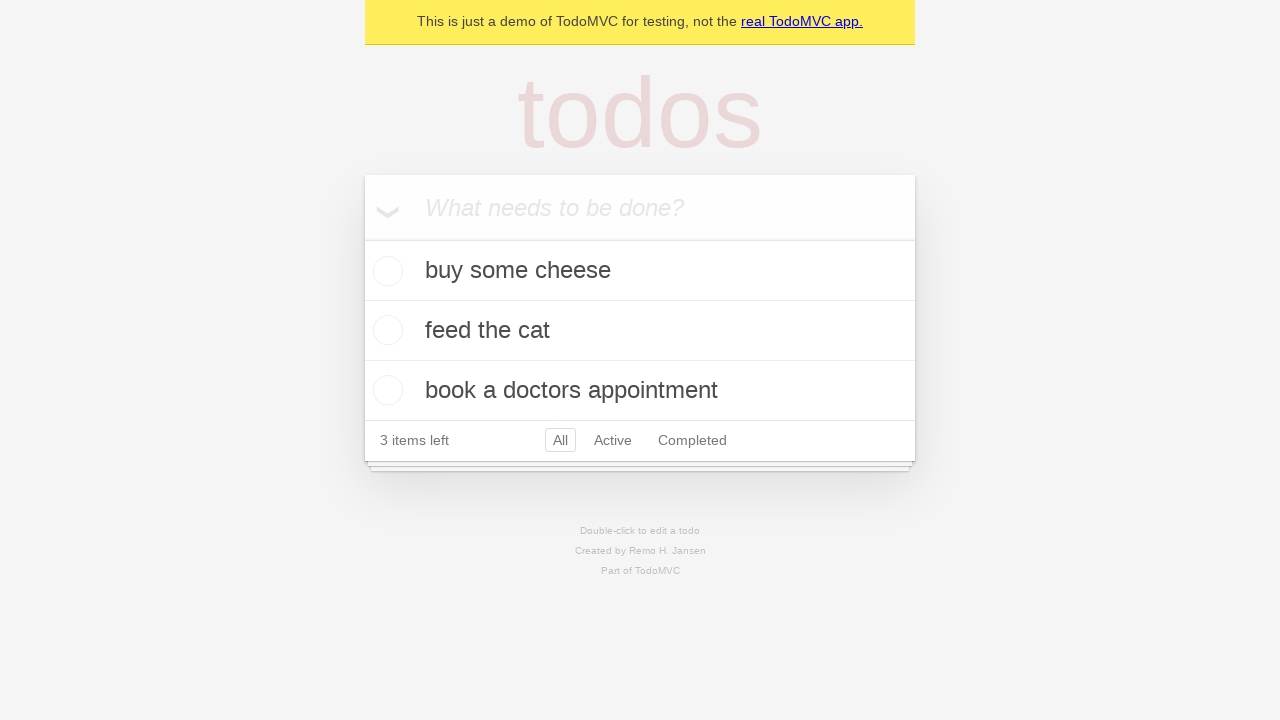

Clicked 'Mark all as complete' checkbox to mark all todos as completed at (362, 238) on internal:label="Mark all as complete"i
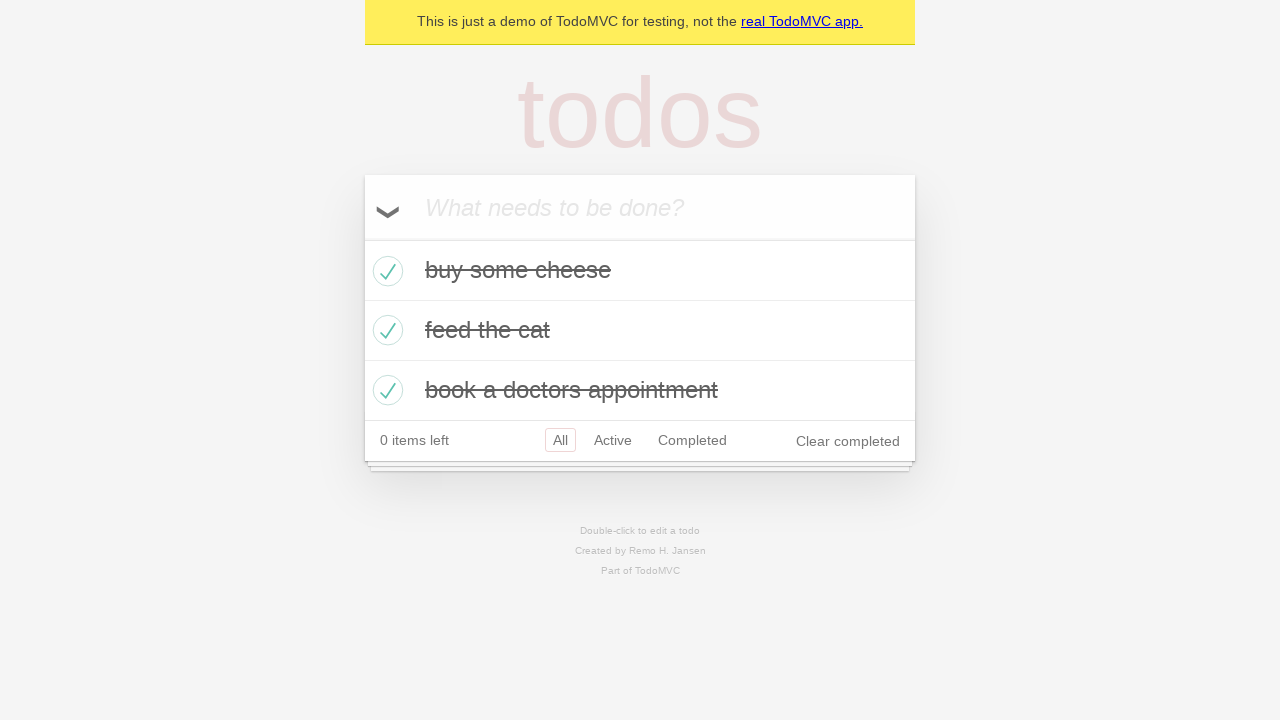

Verified that todo items have the completed class applied
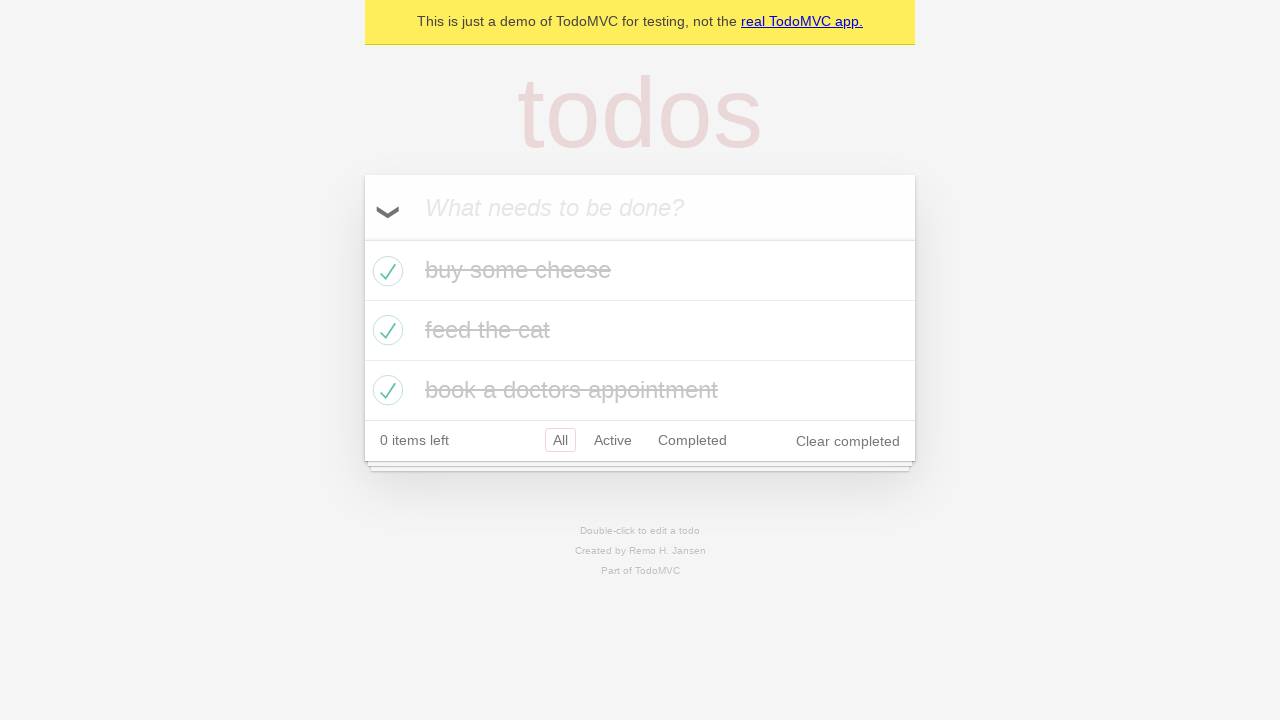

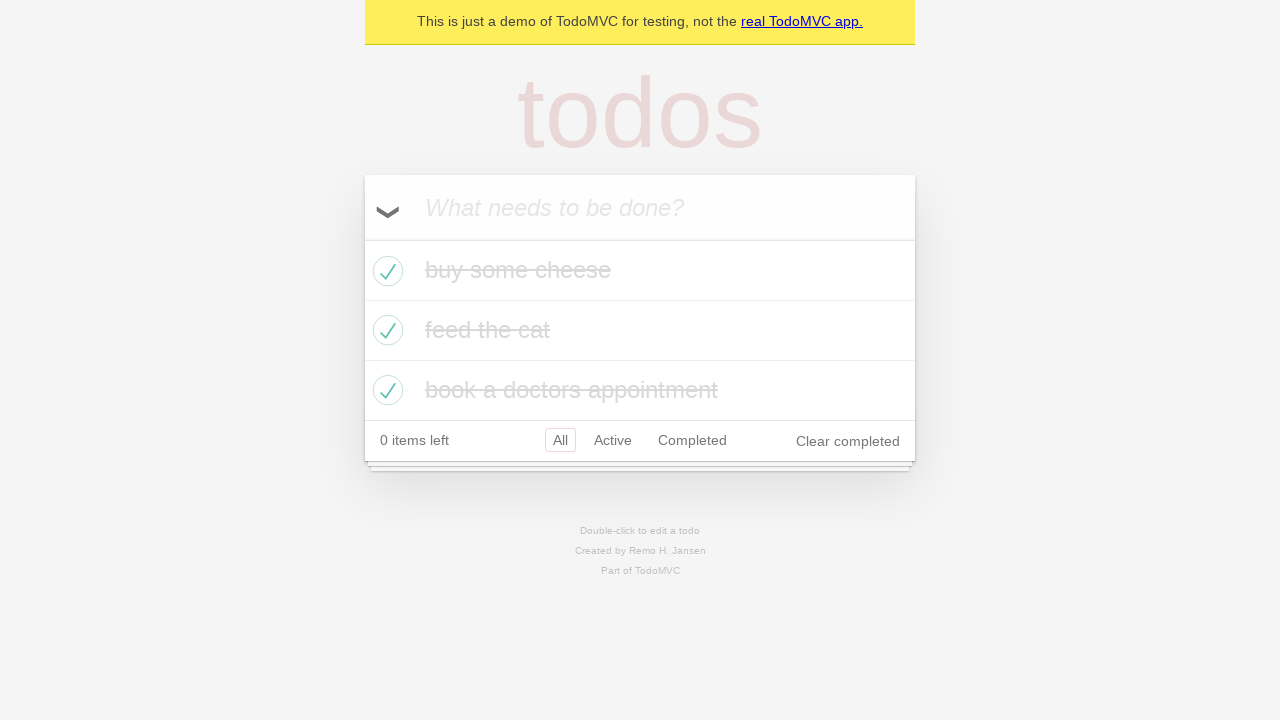